Tests the text box form on DemoQA by filling in user name, email, current address, and permanent address fields, then submitting the form and verifying the output is displayed.

Starting URL: https://demoqa.com/text-box

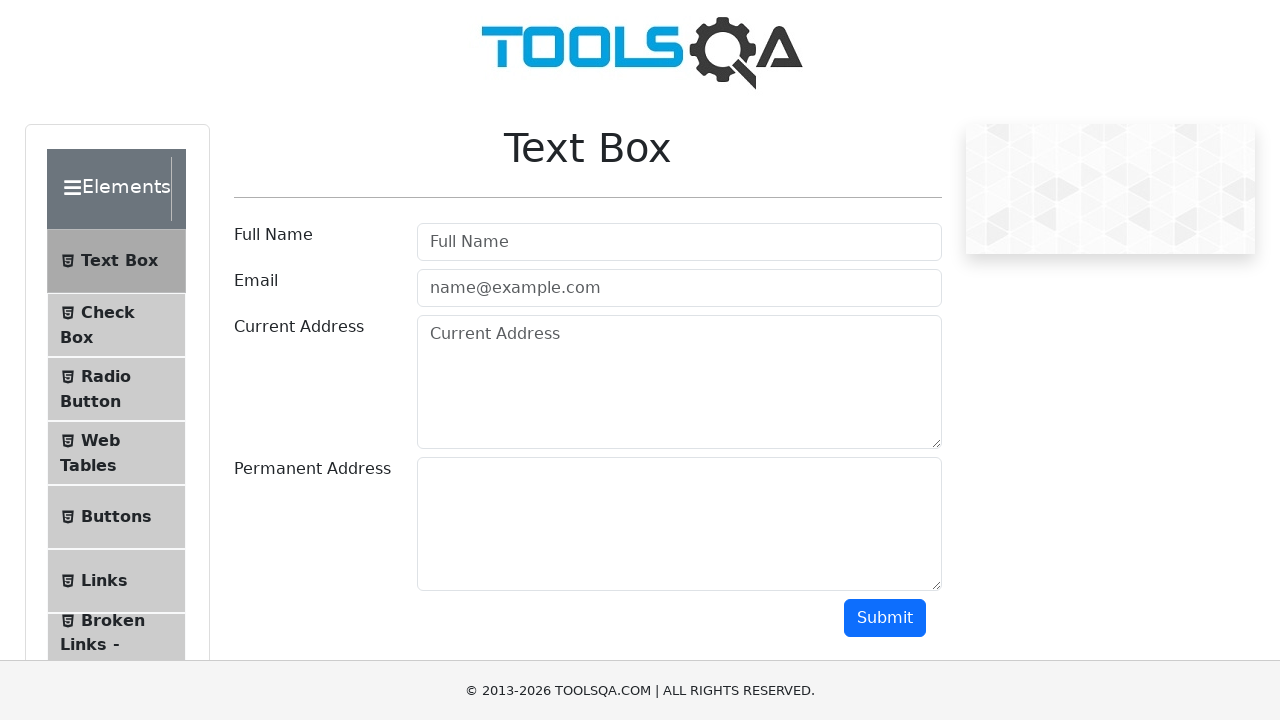

Filled user name field with 'John Smith' on #userName
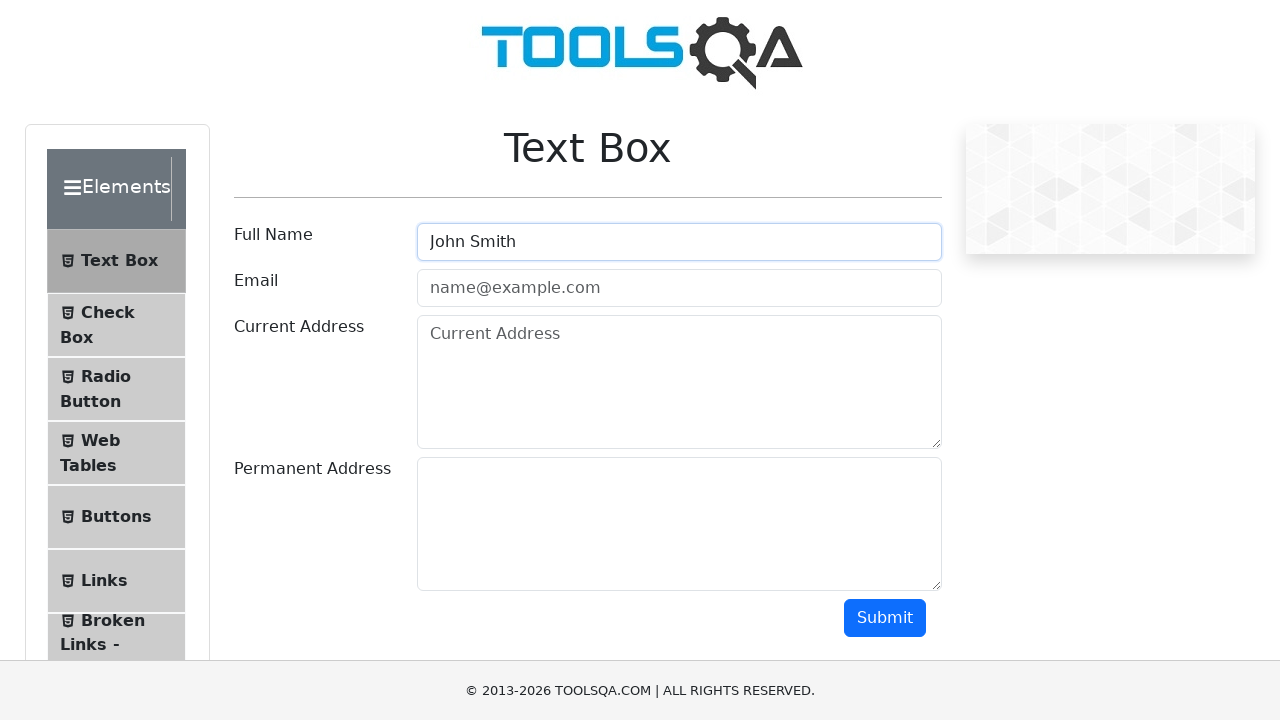

Filled user email field with 'johnsmith@example.com' on #userEmail
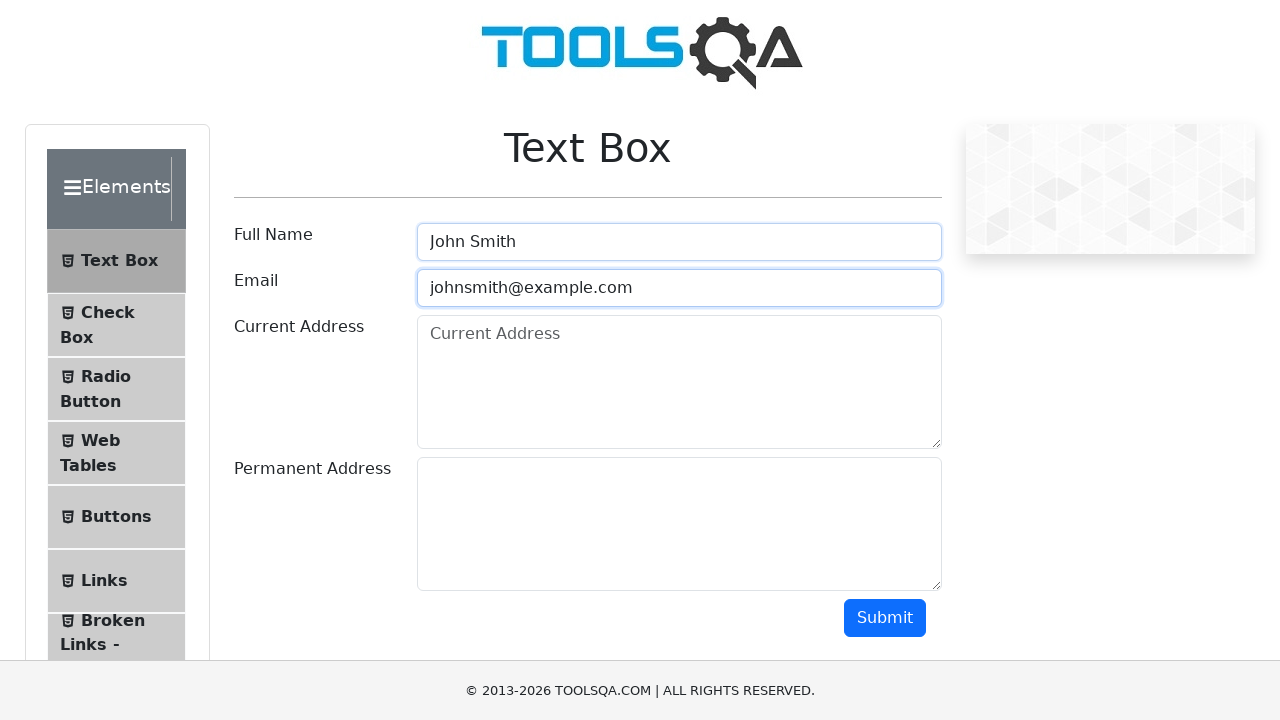

Filled current address field with '123 Main Street, Apt 4B, New York, NY 10001' on #currentAddress
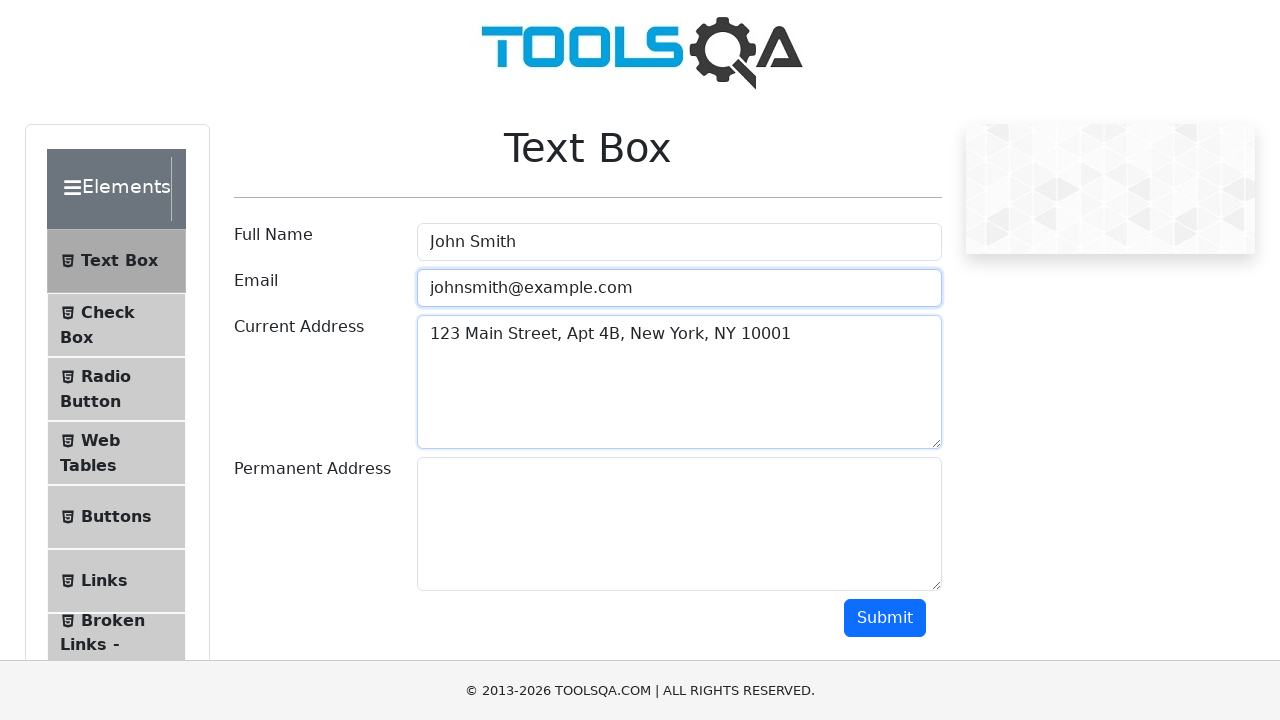

Filled permanent address field with '456 Oak Avenue, Chicago, IL 60601' on #permanentAddress
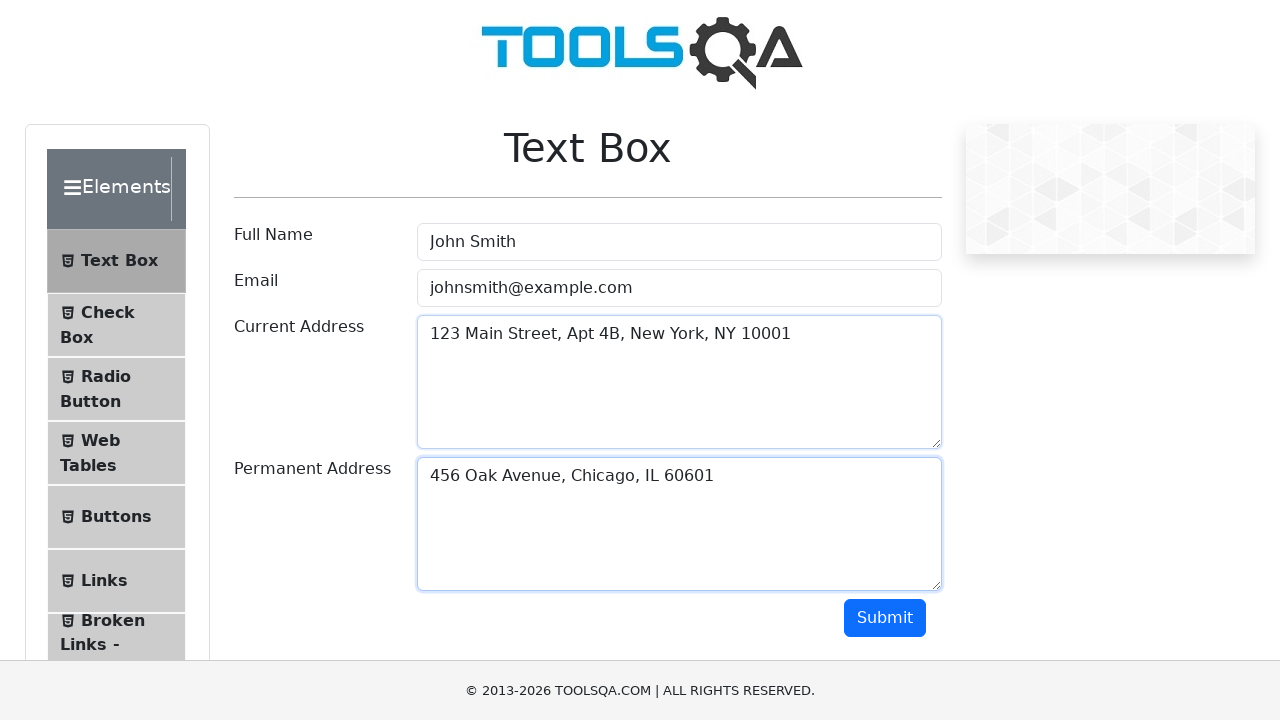

Clicked submit button to submit the form at (885, 618) on #submit
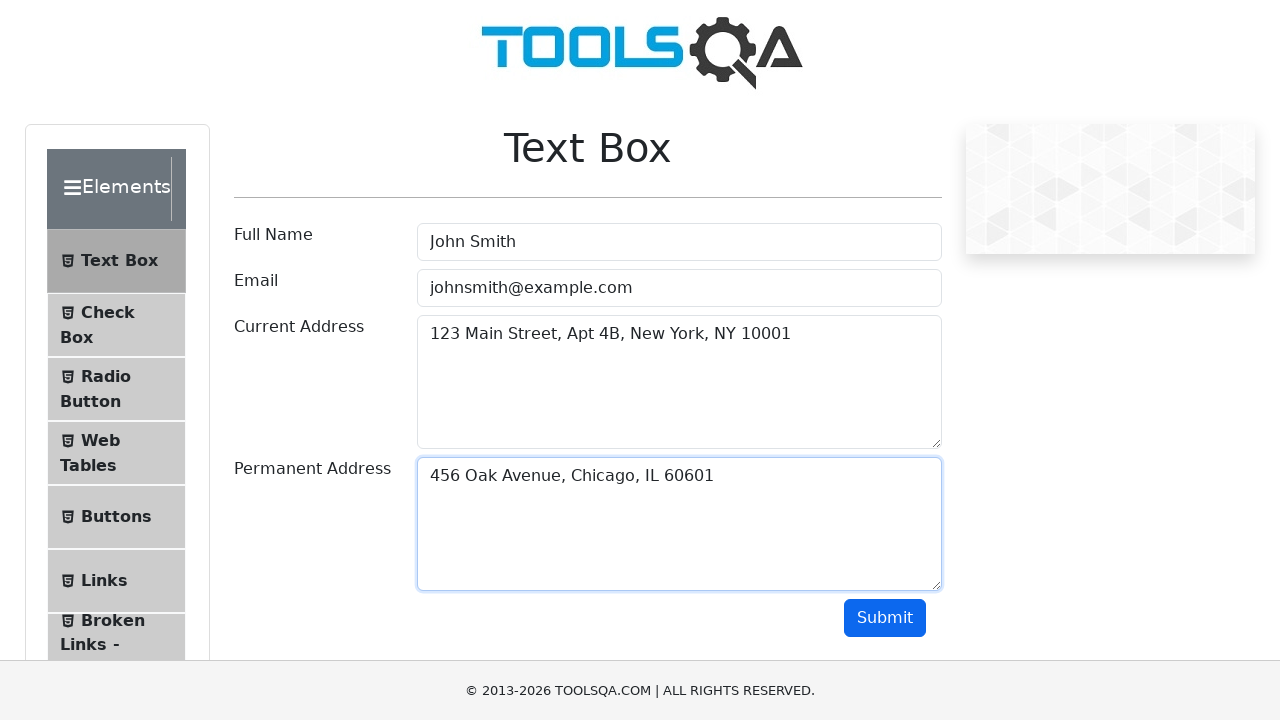

Output section is now visible
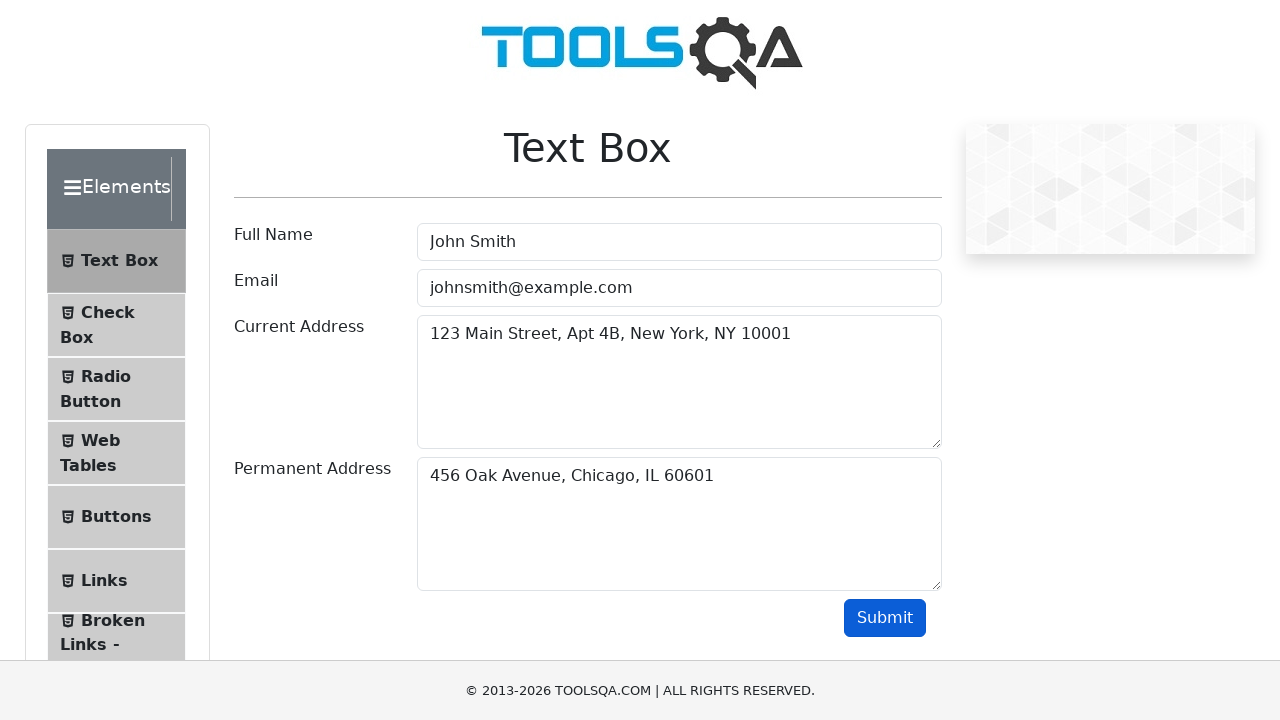

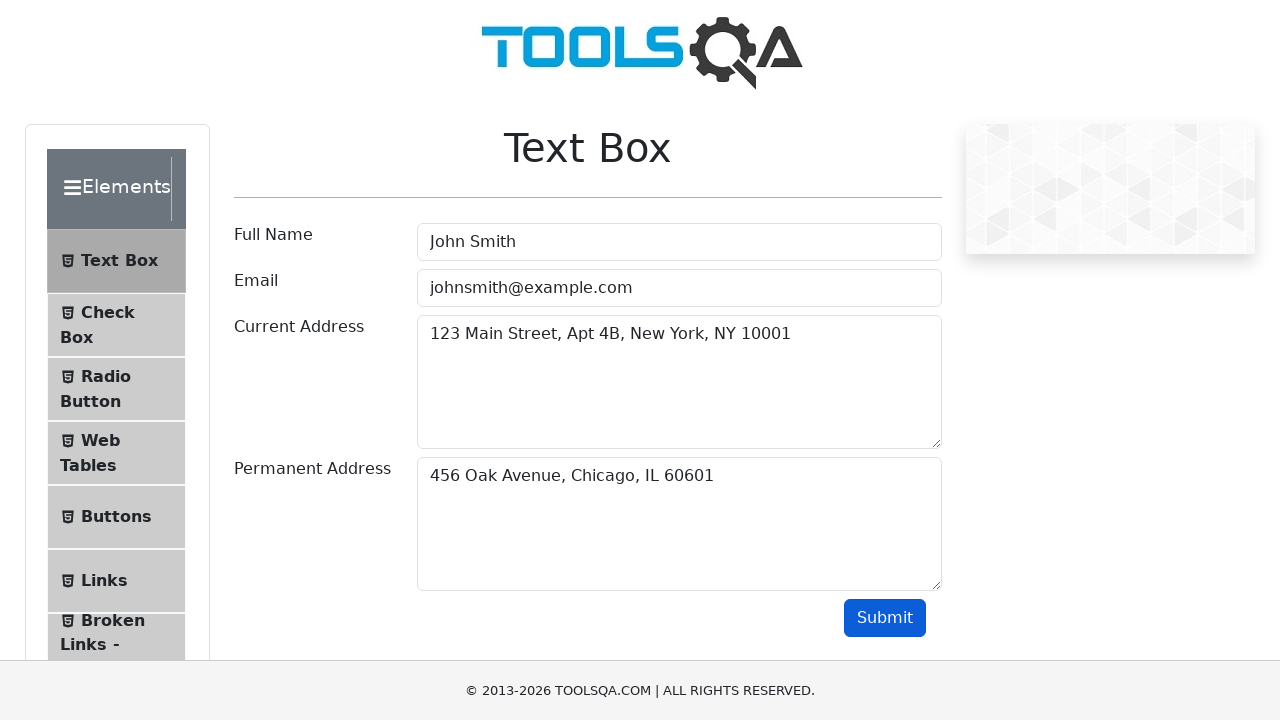